Navigates to DemoQA website, scrolls down, and clicks on the first card element to access a section

Starting URL: https://demoqa.com

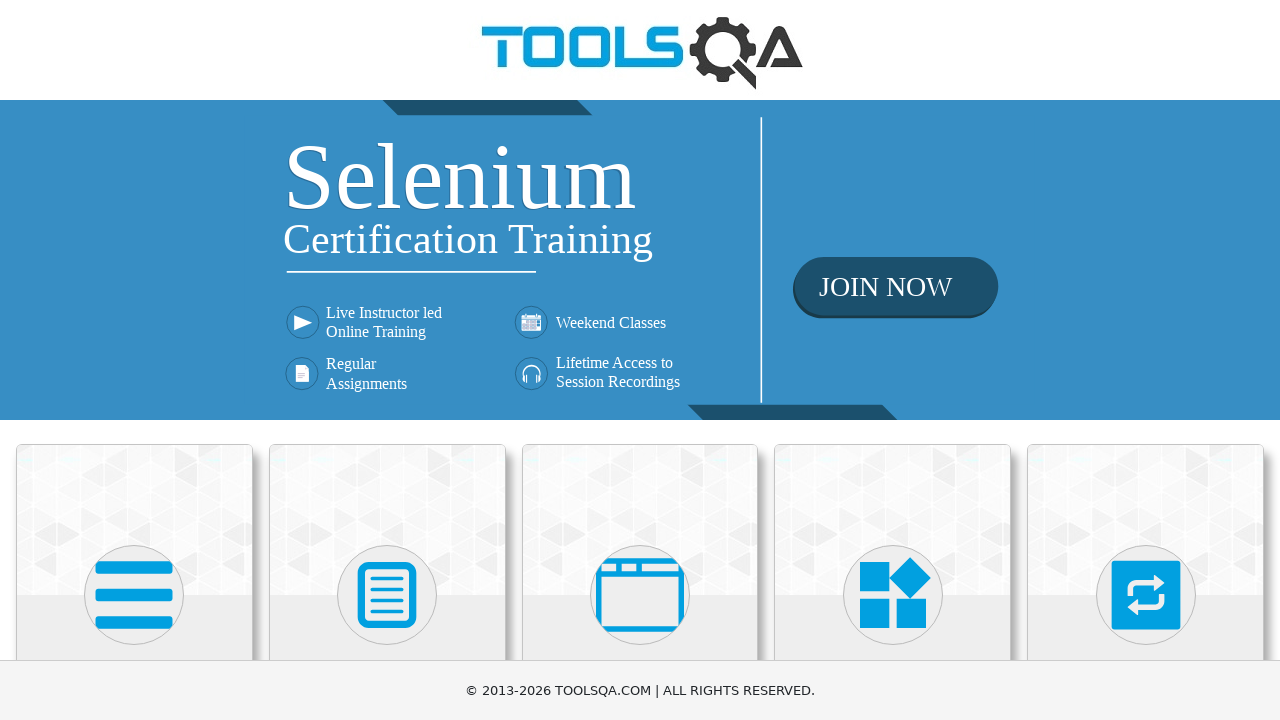

Navigated to DemoQA website
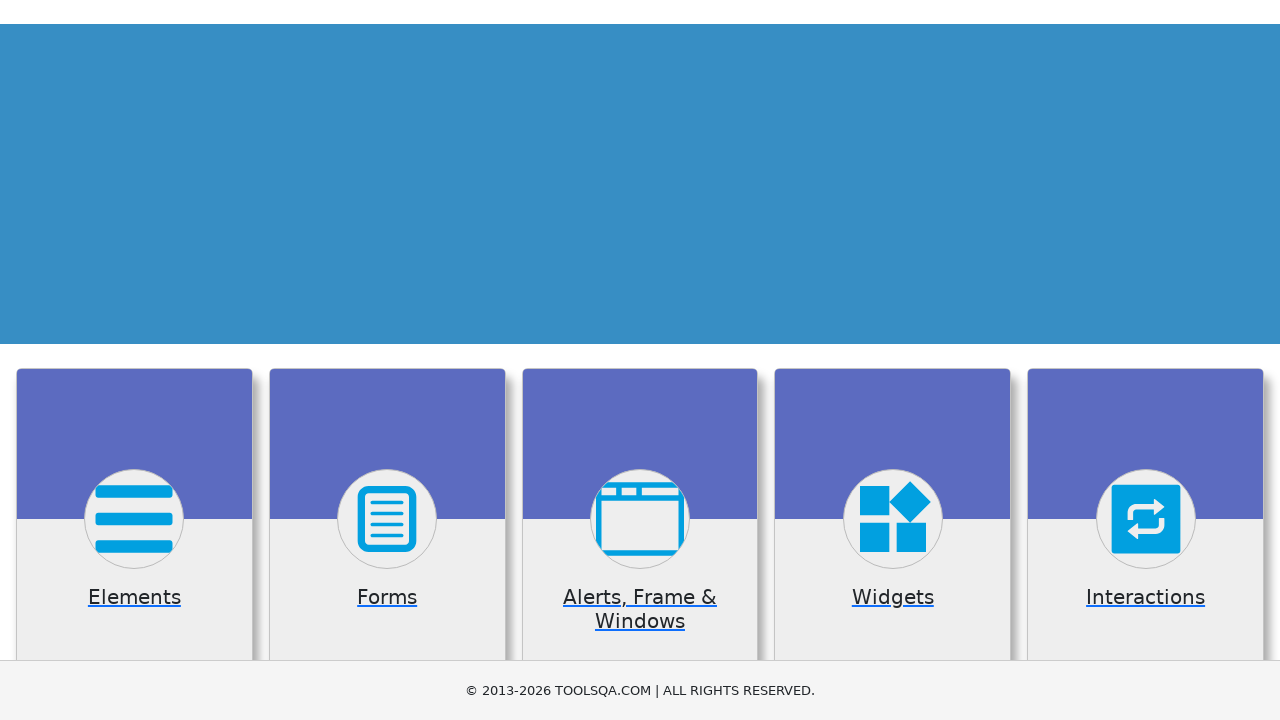

Scrolled down the page by 400 pixels
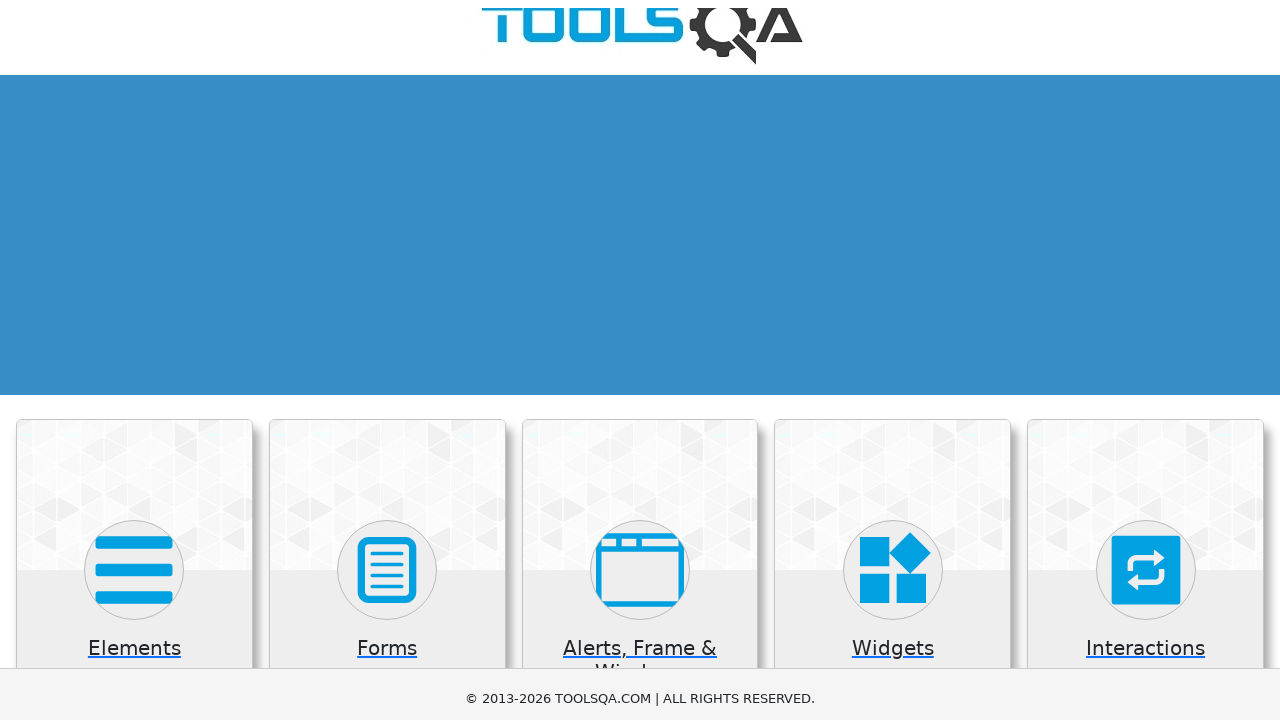

Clicked on the first card element to access a section at (134, 277) on (//div[@class='card-body'])[1]
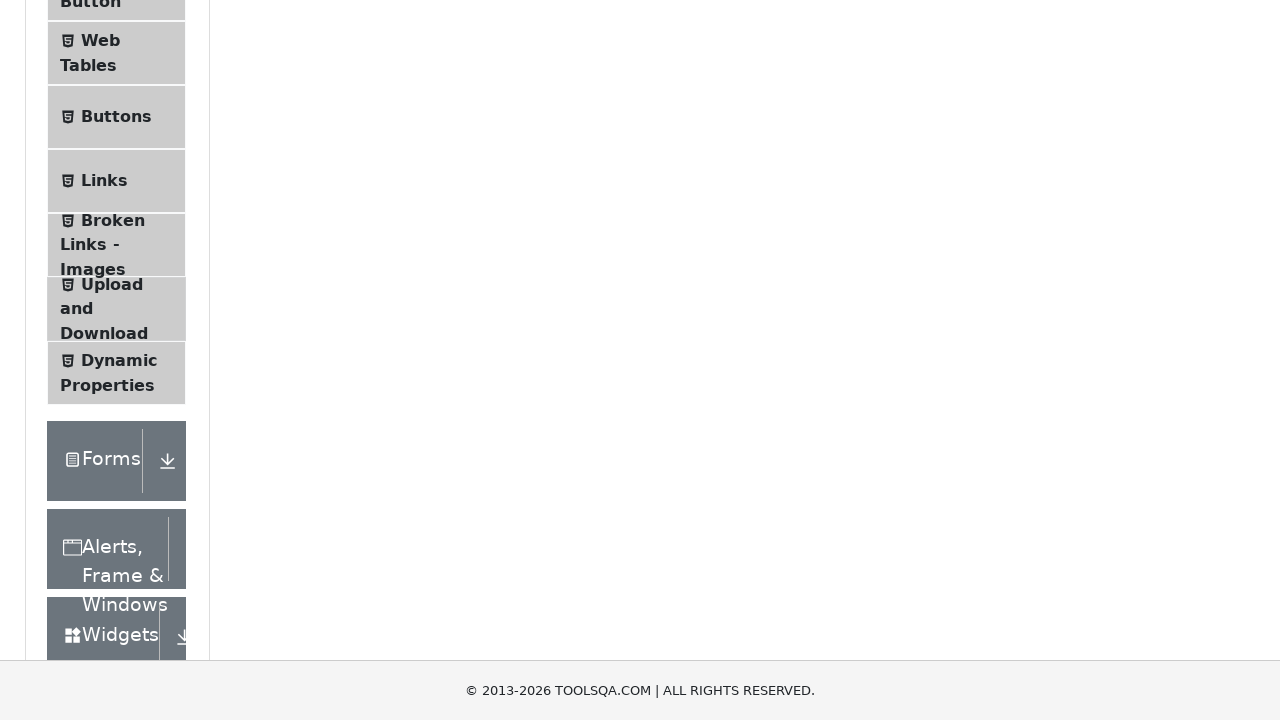

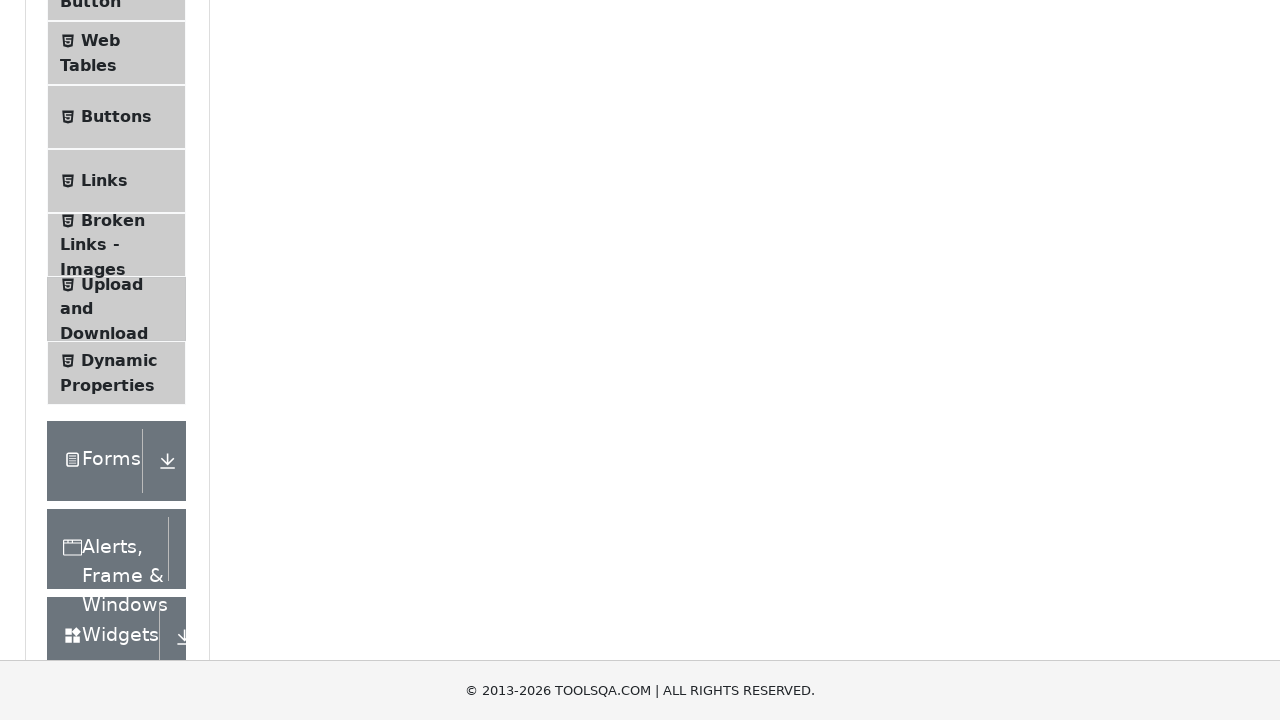